Tests drag and drop functionality by dragging column A to column B and verifying the swap occurred

Starting URL: https://the-internet.herokuapp.com/drag_and_drop

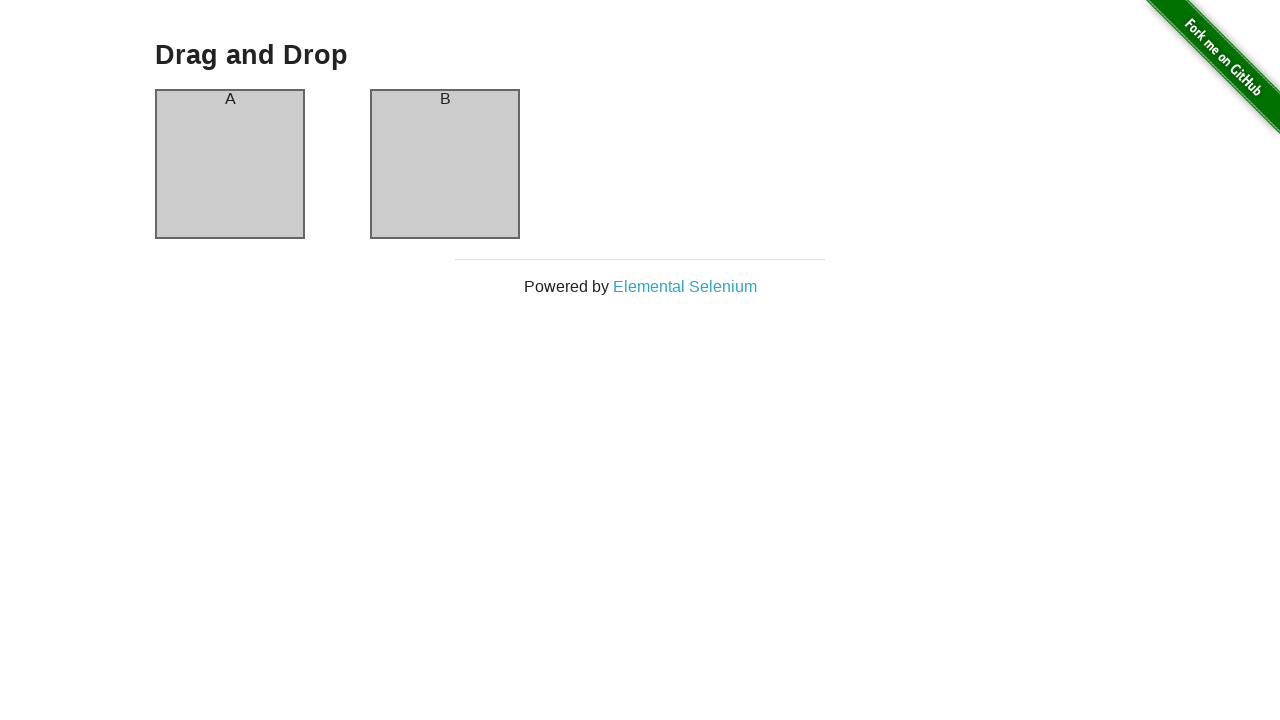

Located column A element
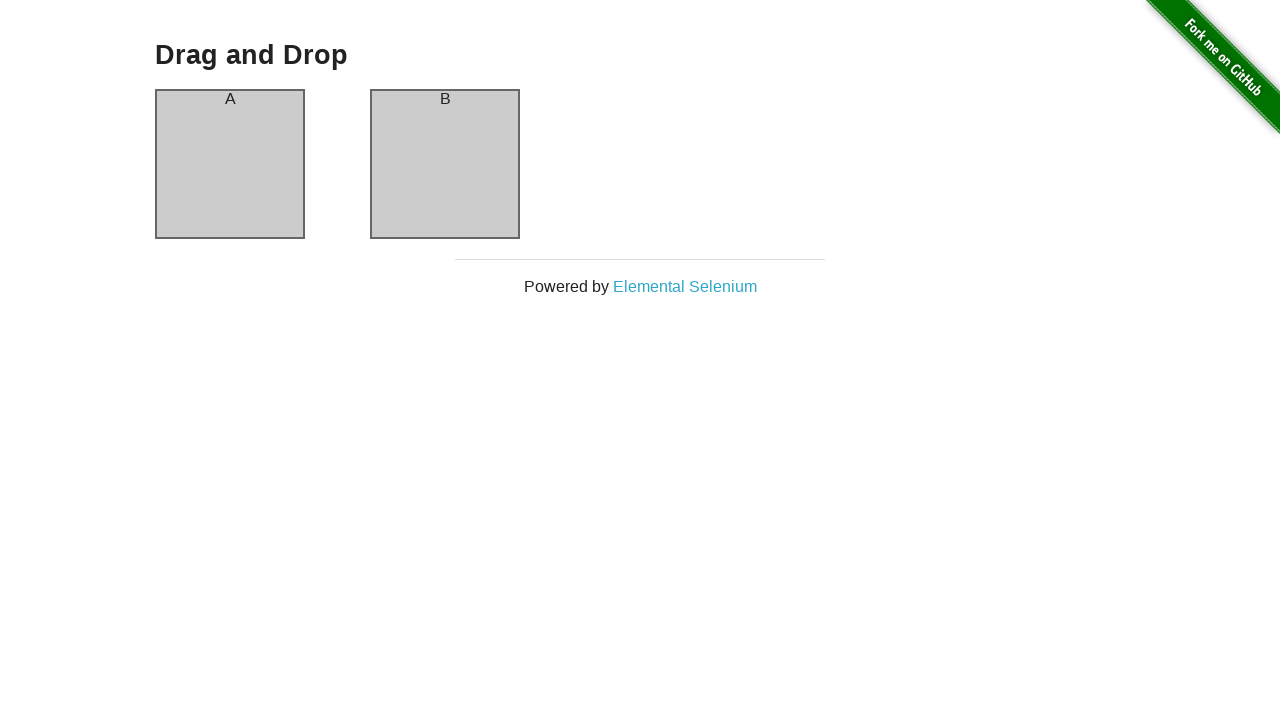

Located column B element
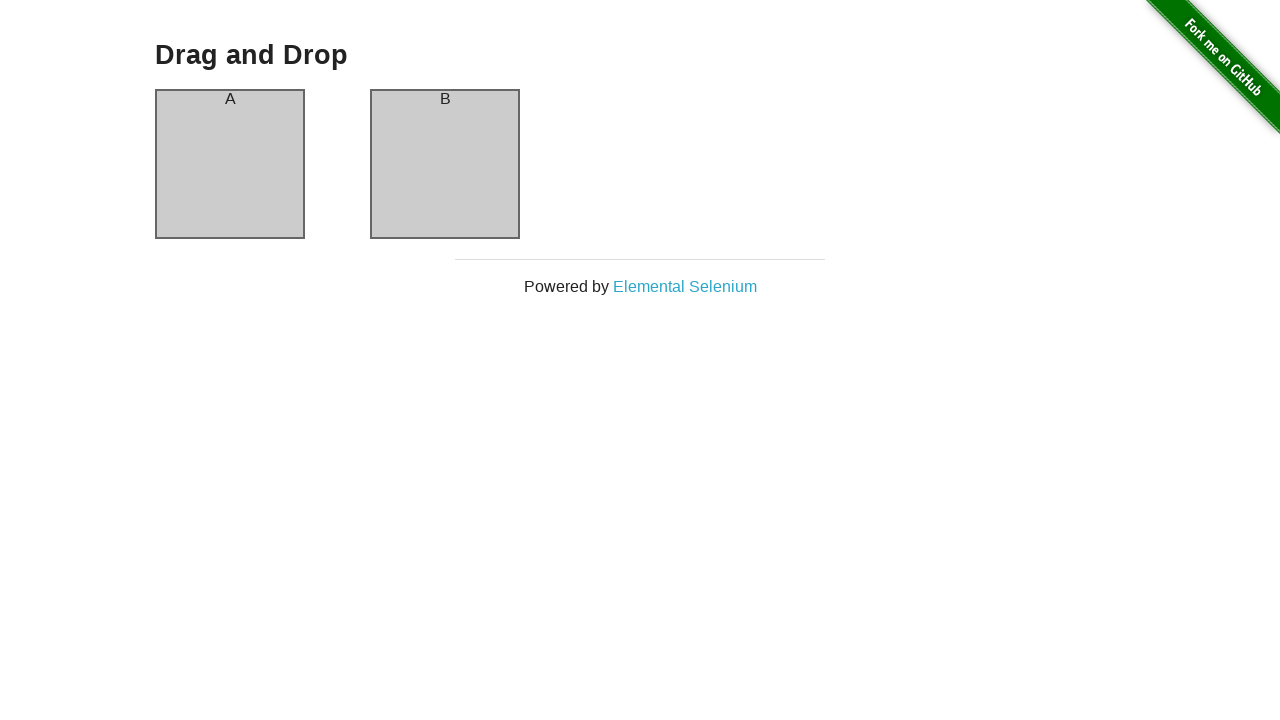

Dragged column A to column B at (445, 164)
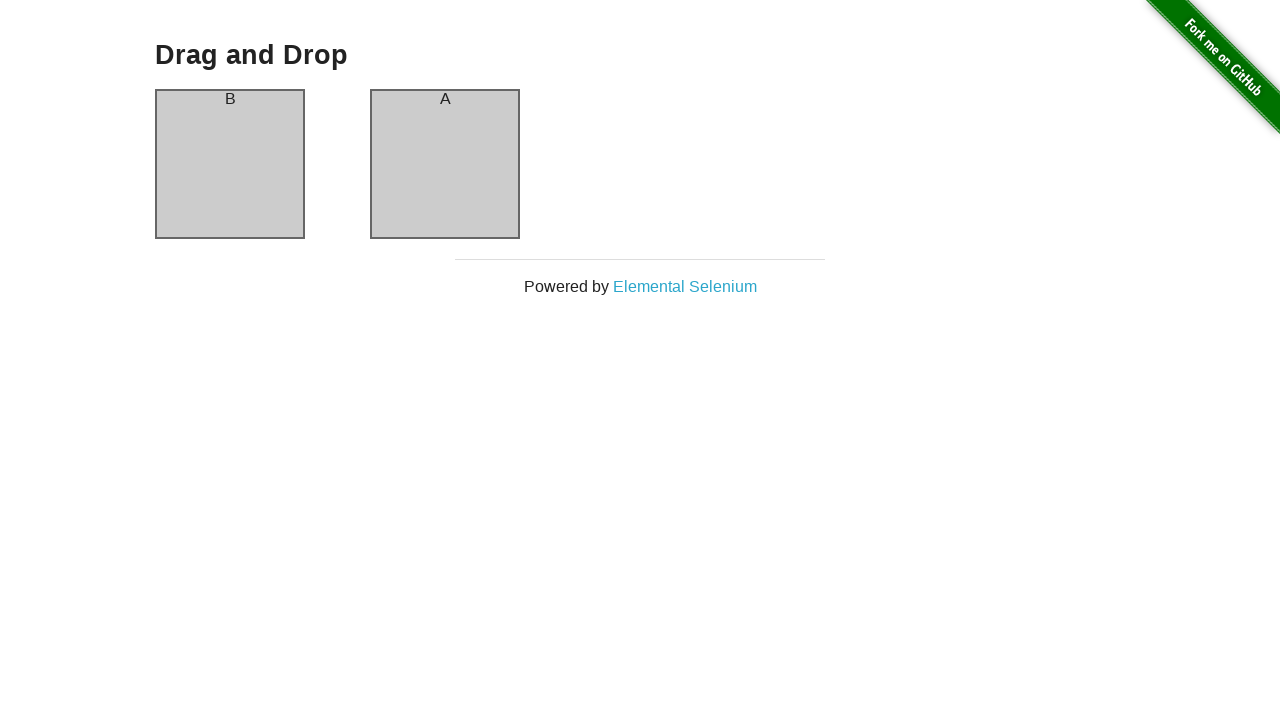

Verified columns swapped - column B now contains A
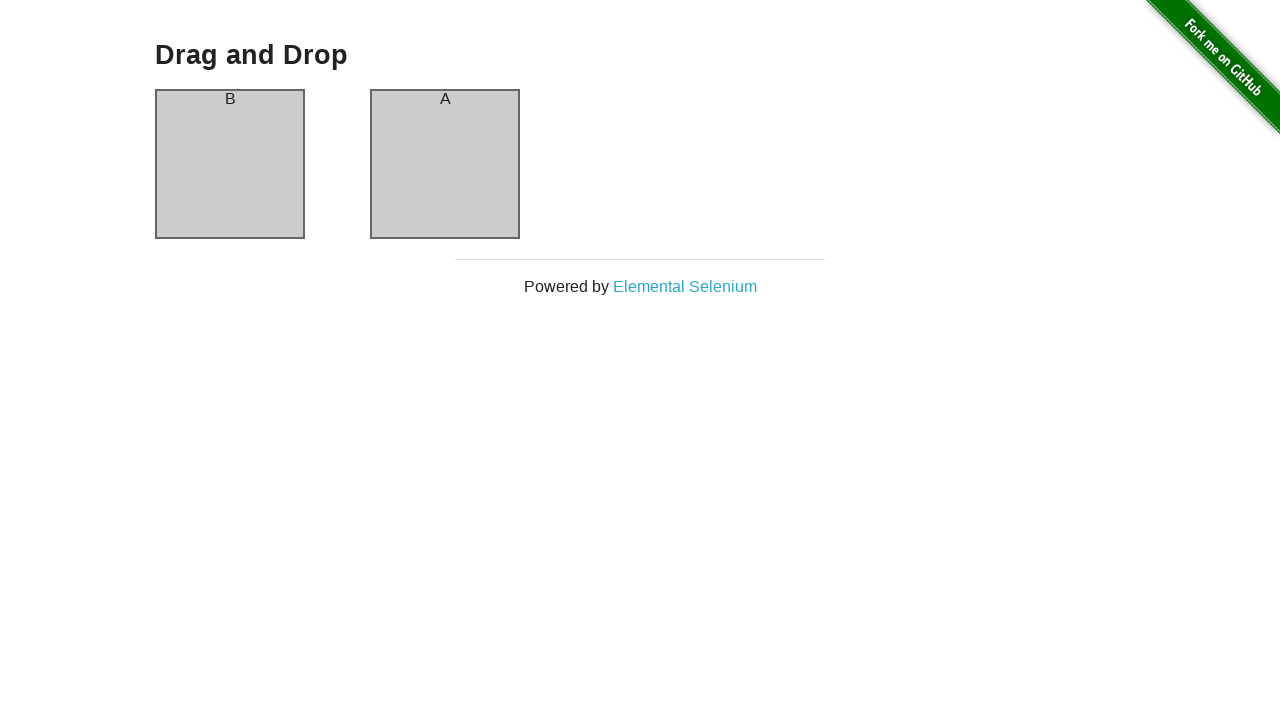

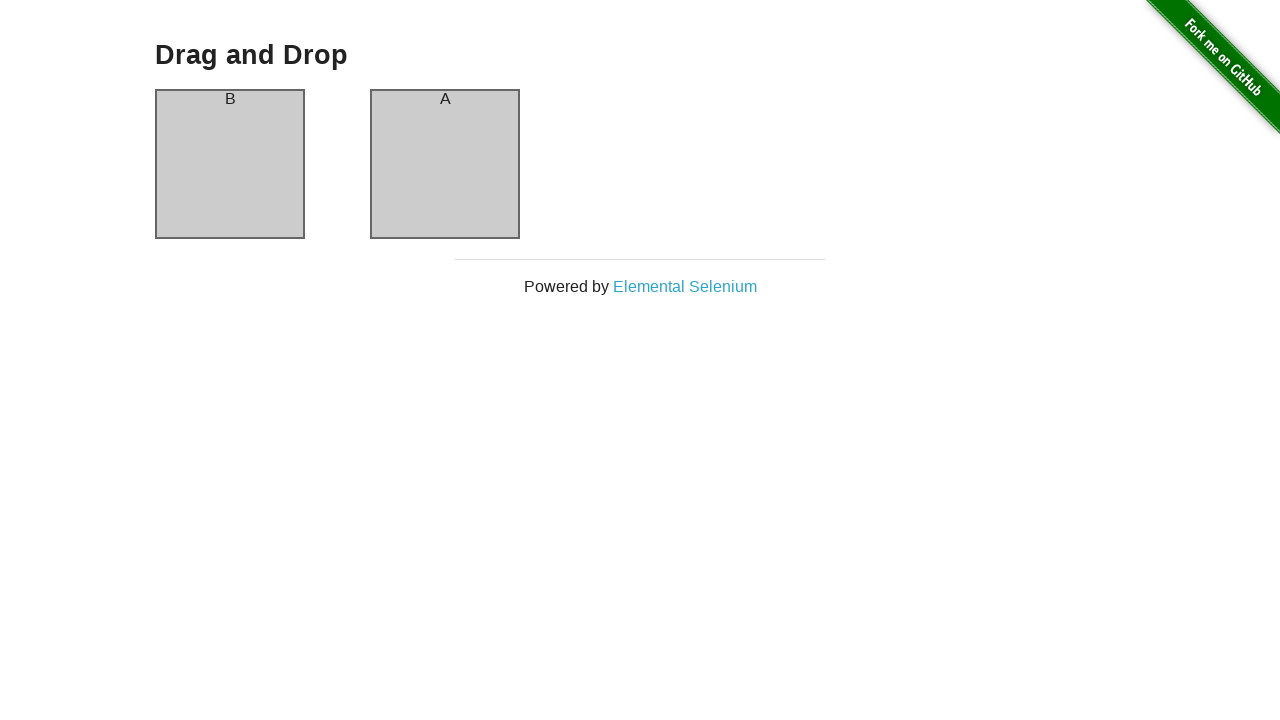